Tests sorting the Due column in ascending order by clicking the column header and verifying the values are sorted from lowest to highest

Starting URL: http://the-internet.herokuapp.com/tables

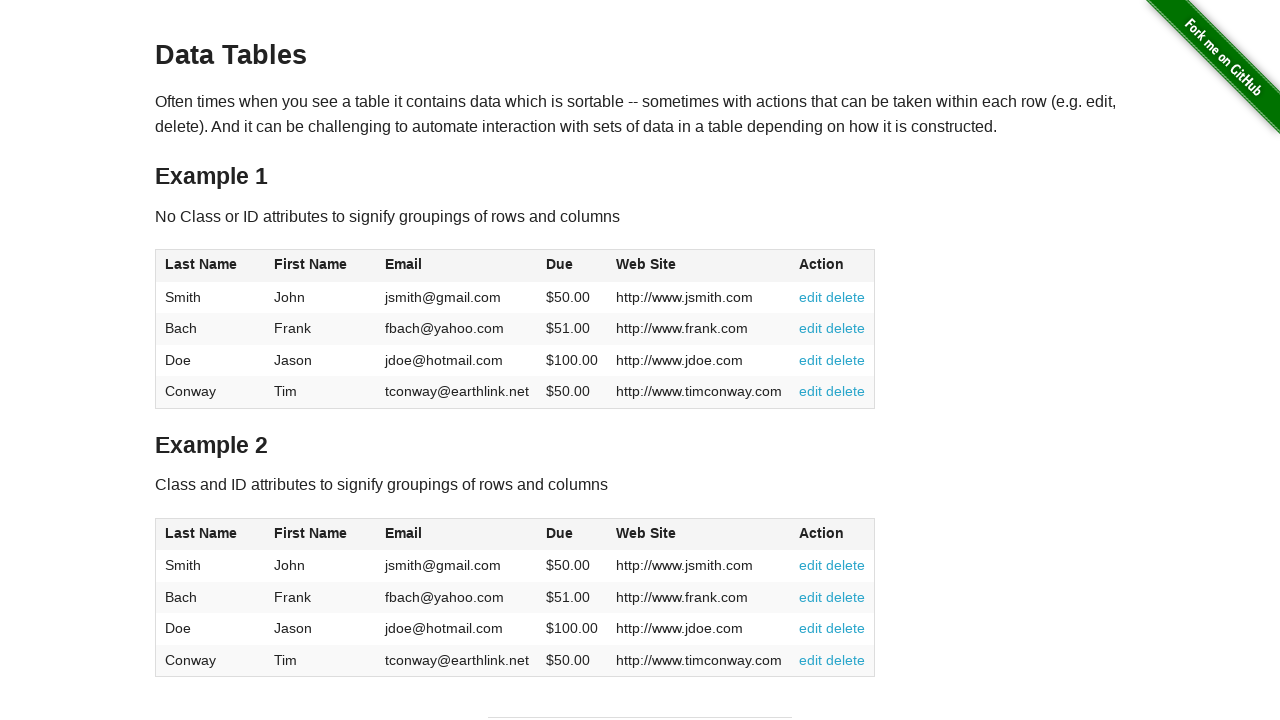

Clicked Due column header to sort ascending at (572, 266) on #table1 thead tr th:nth-of-type(4)
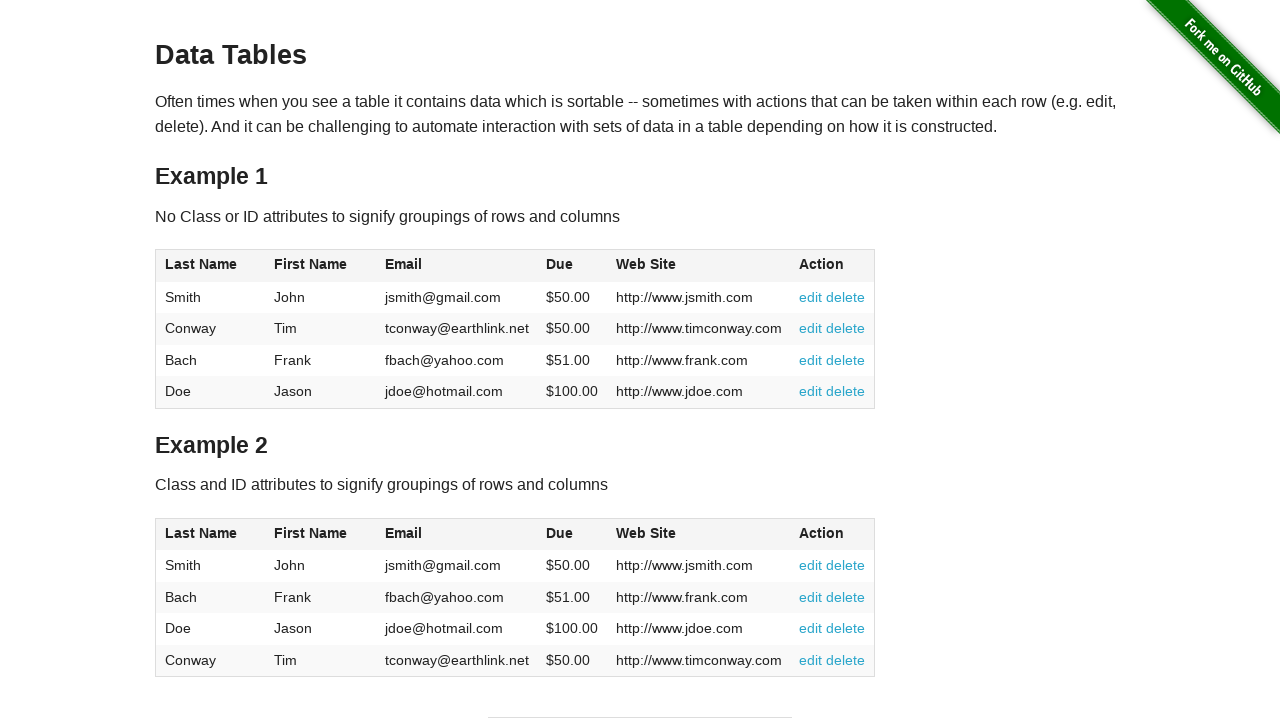

Due column values loaded in table body
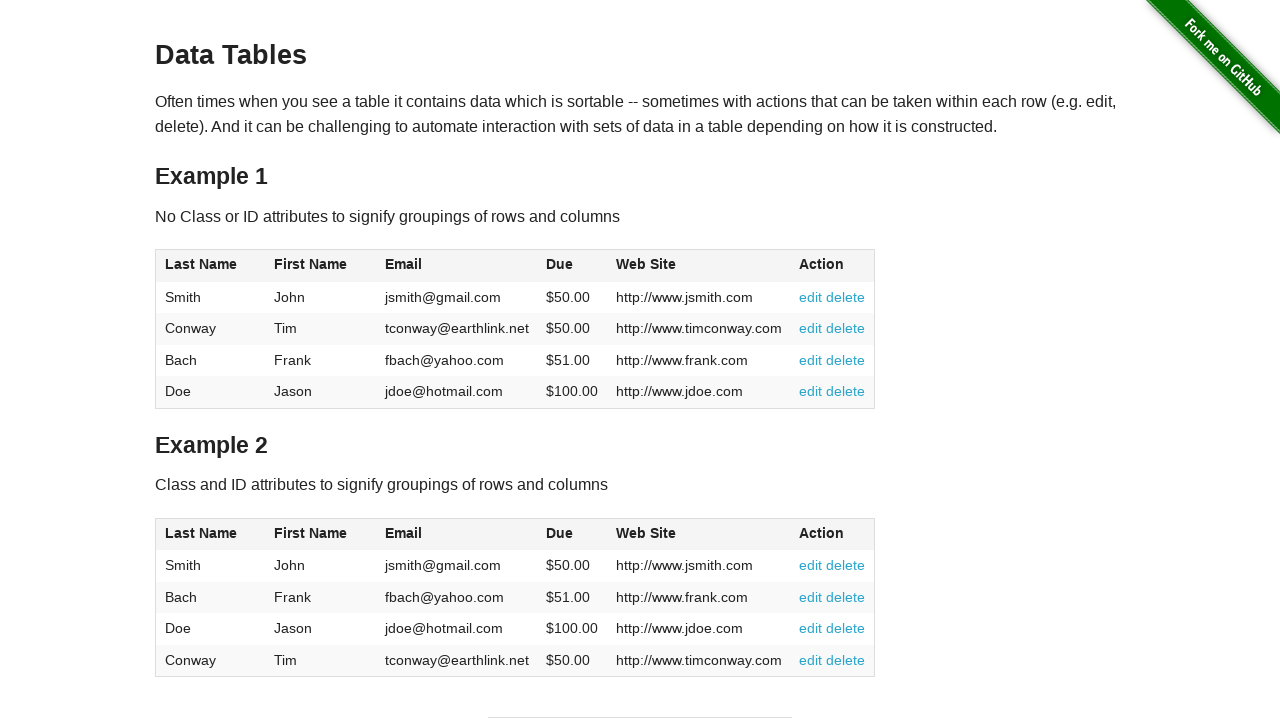

Retrieved all Due column values from table
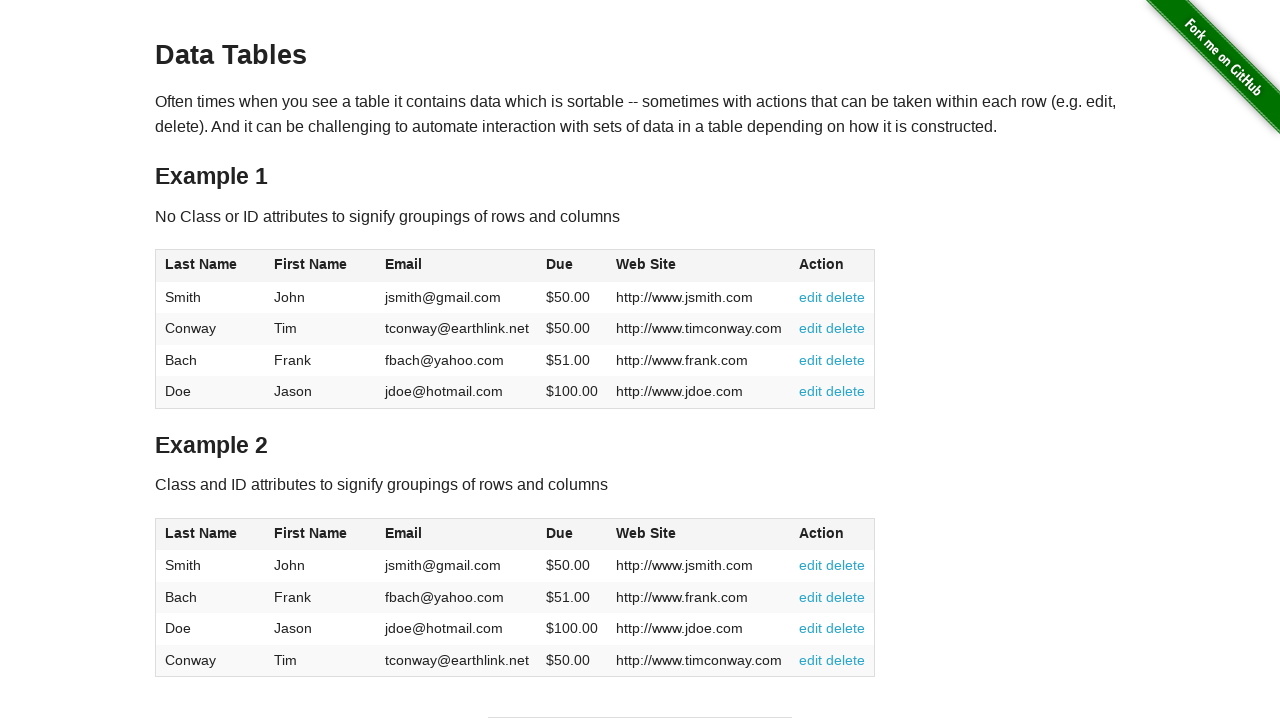

Parsed Due values as floats, removing currency symbols
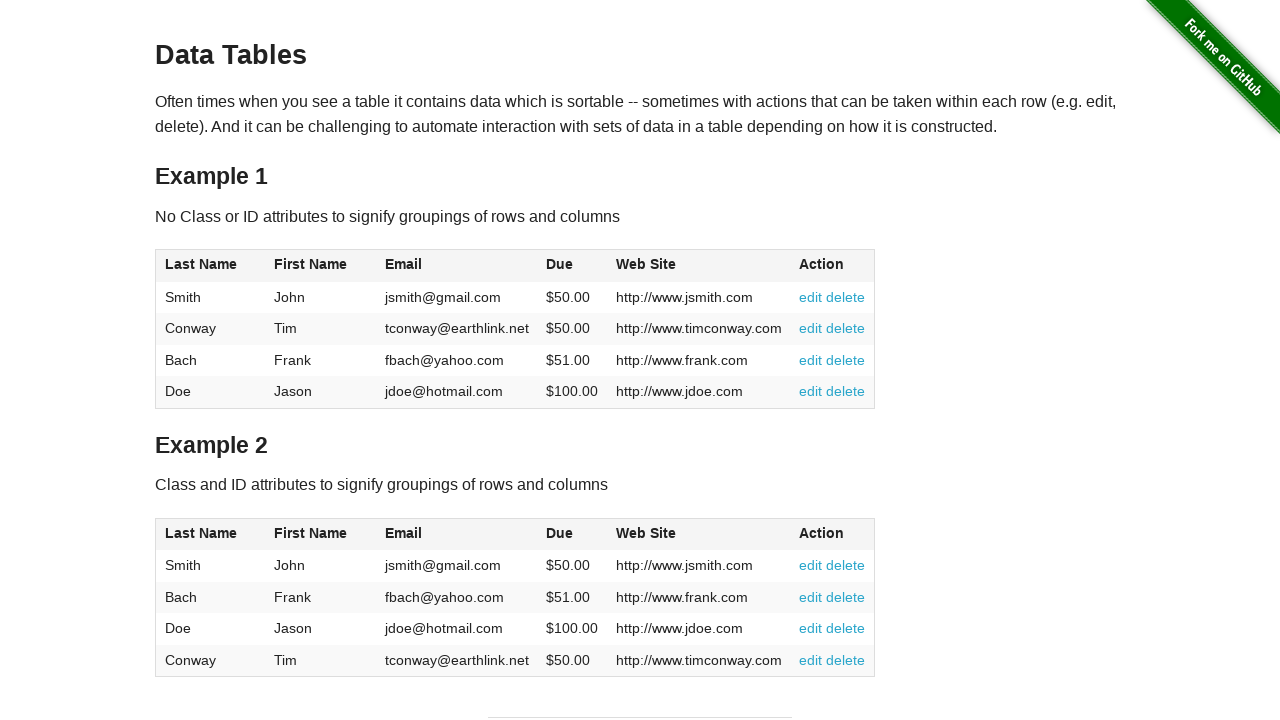

Verified Due values at position 0 and 1 are in ascending order: 50.0 <= 50.0
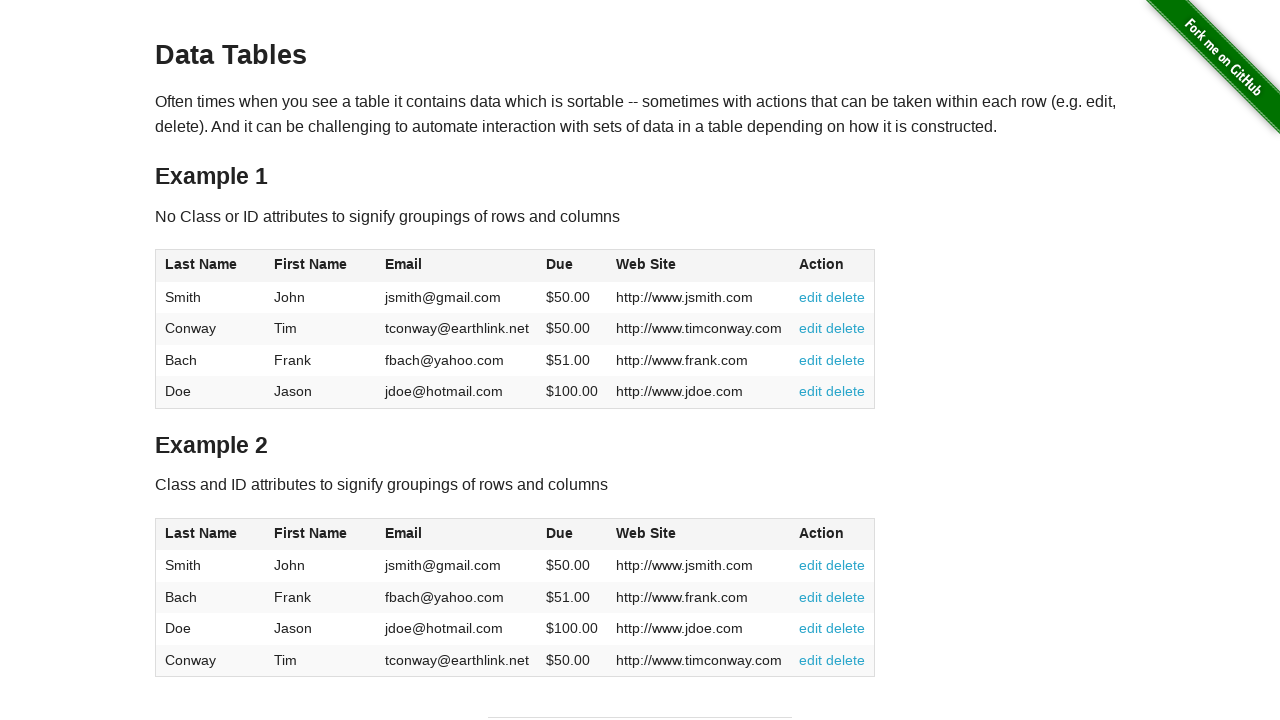

Verified Due values at position 1 and 2 are in ascending order: 50.0 <= 51.0
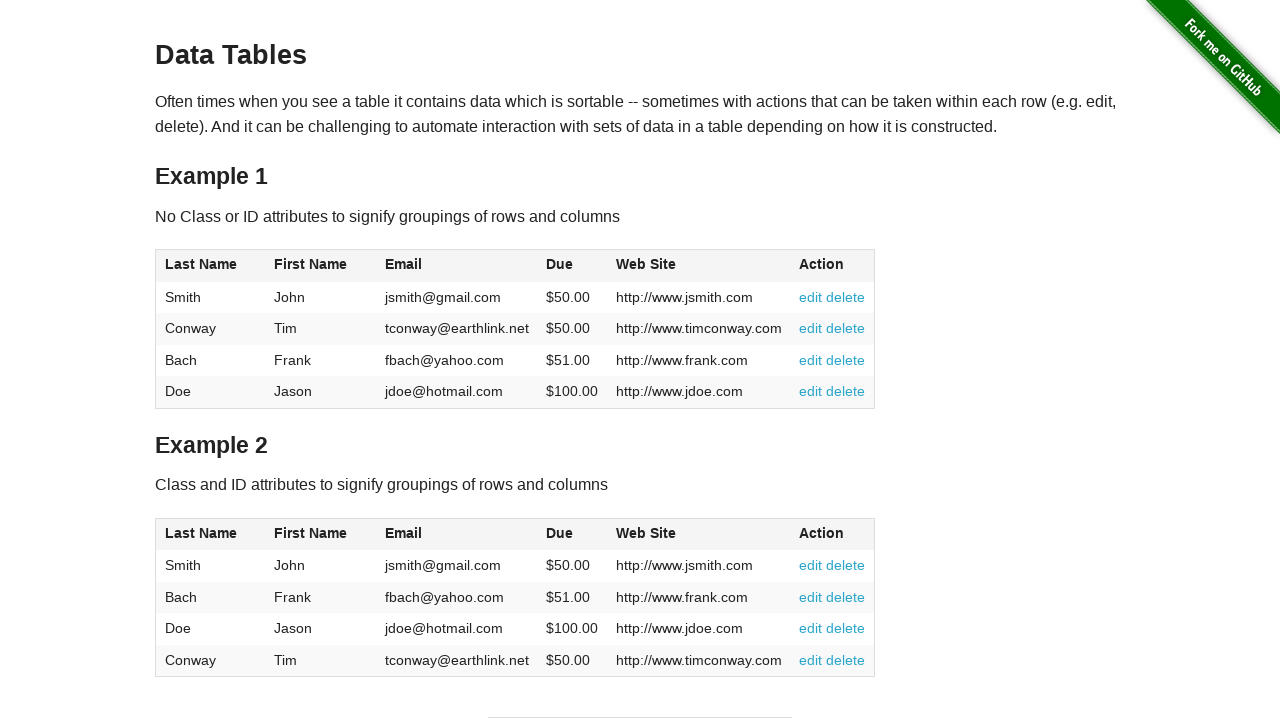

Verified Due values at position 2 and 3 are in ascending order: 51.0 <= 100.0
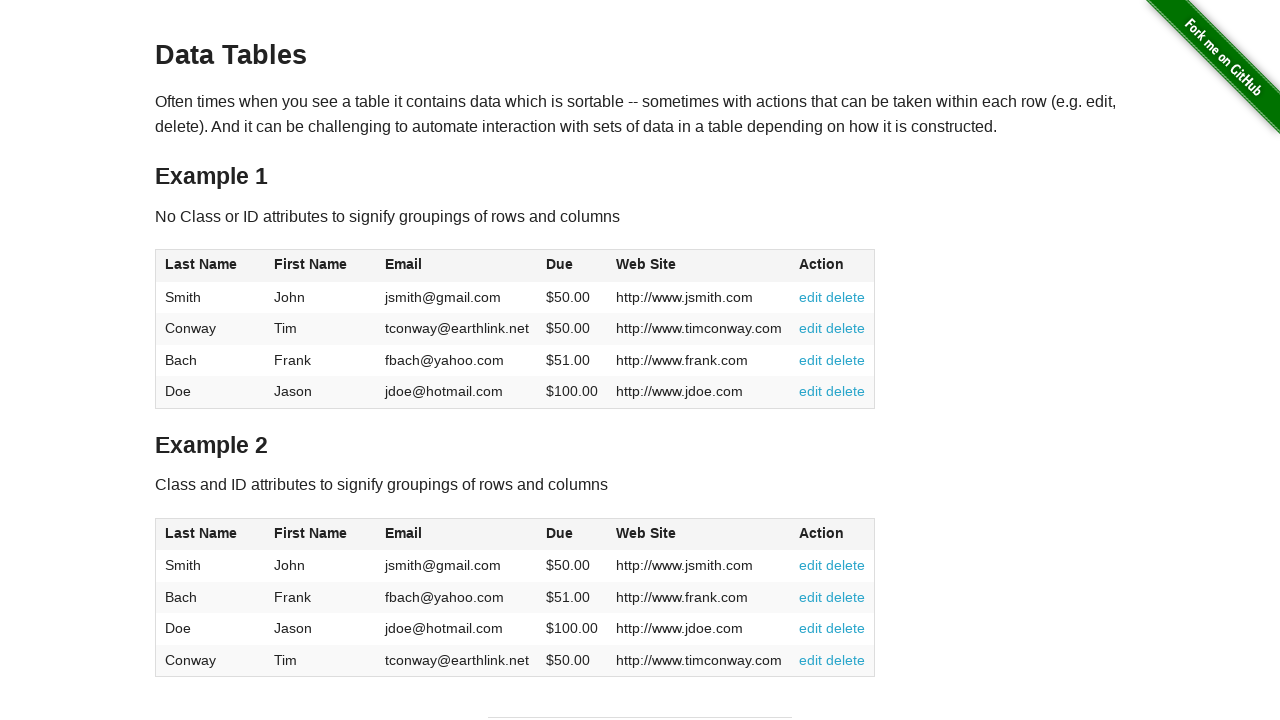

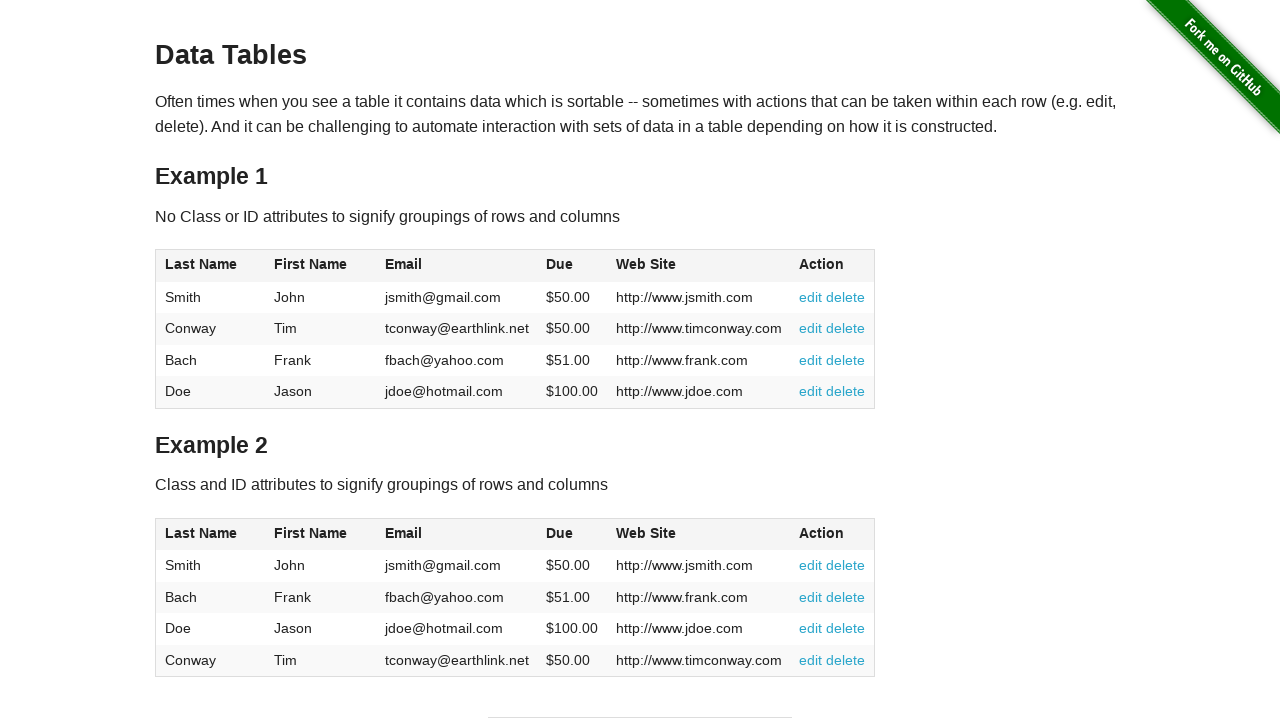